Navigates to the CloudBytes.dev website and verifies the page loads successfully

Starting URL: https://cloudbytes.dev

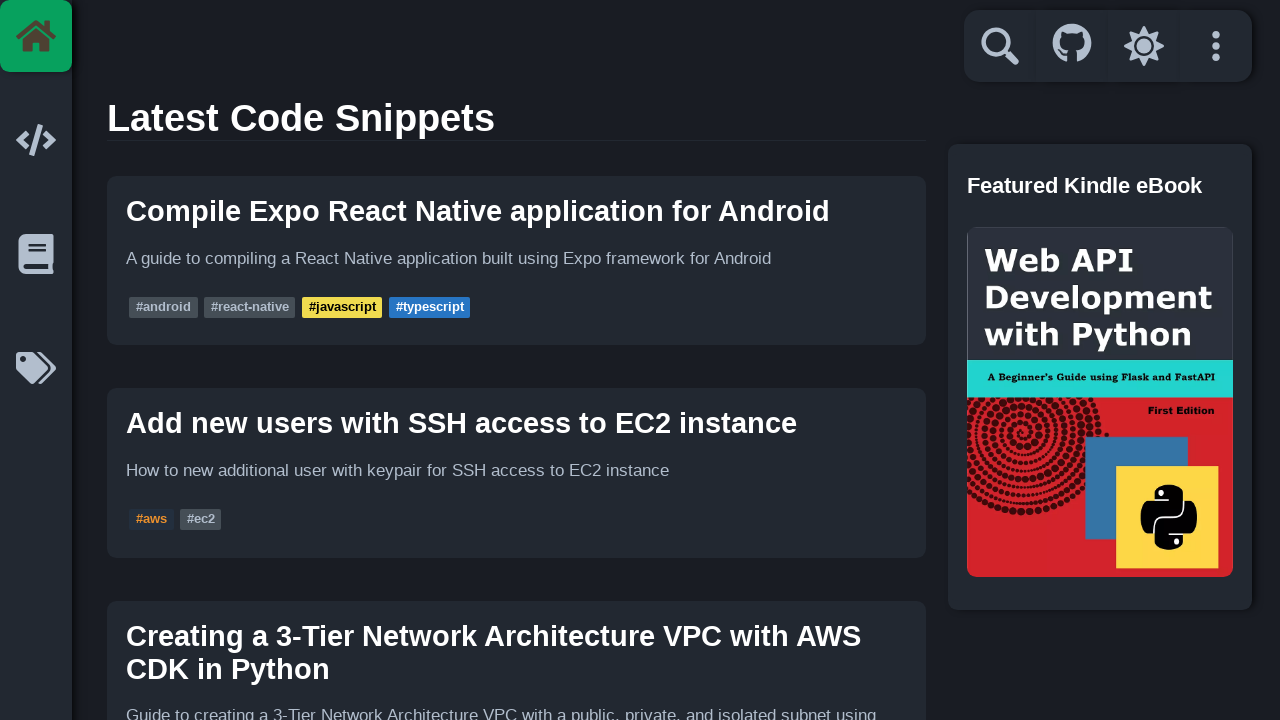

Navigated to CloudBytes.dev website
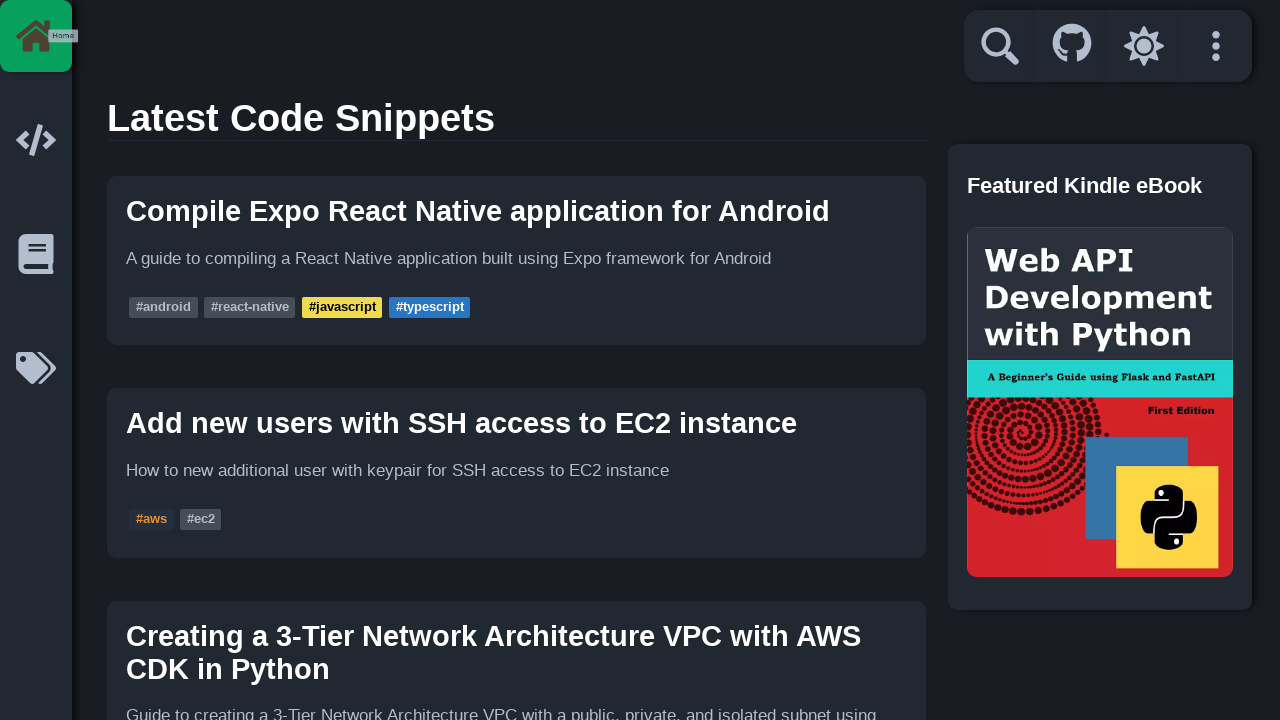

Page DOM content fully loaded
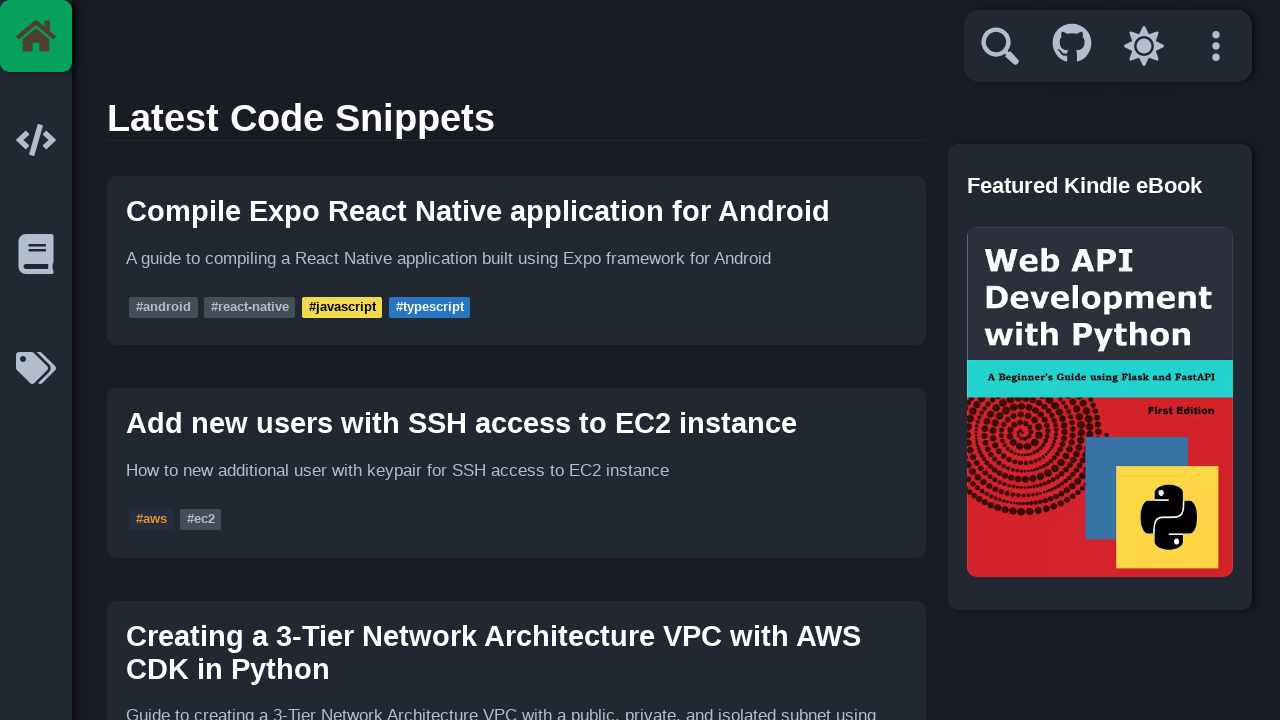

Verified page has a title
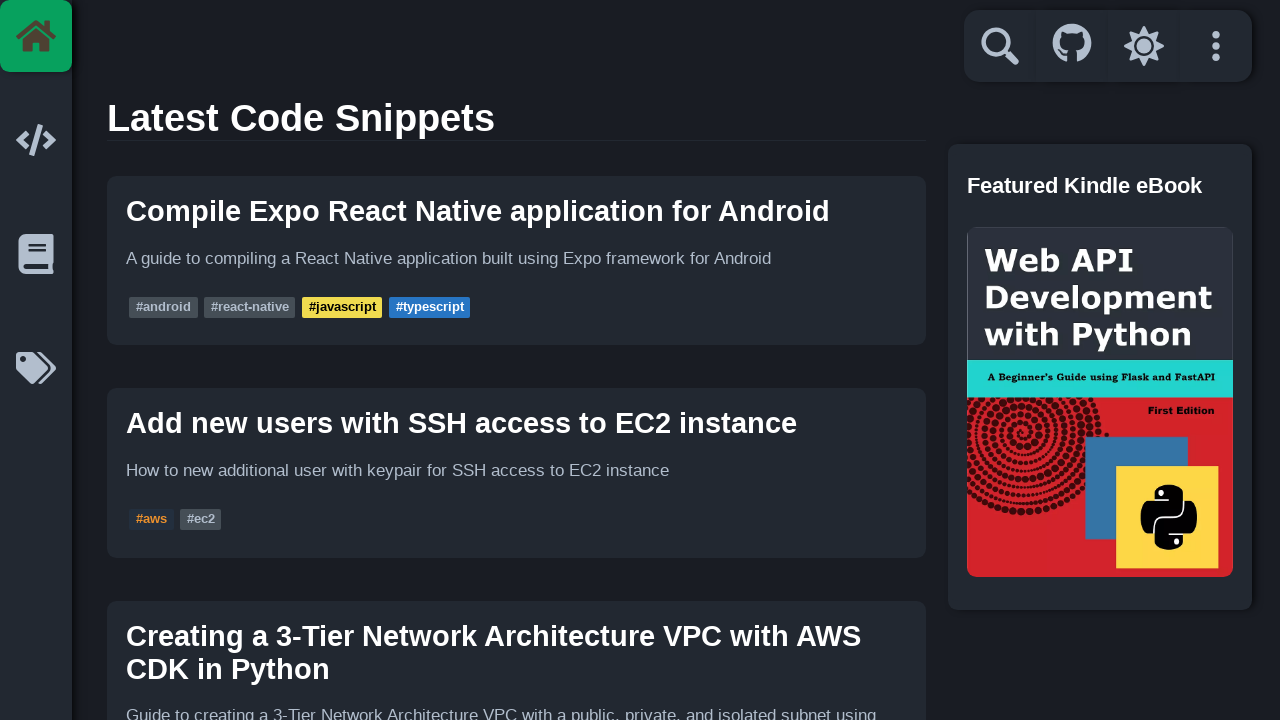

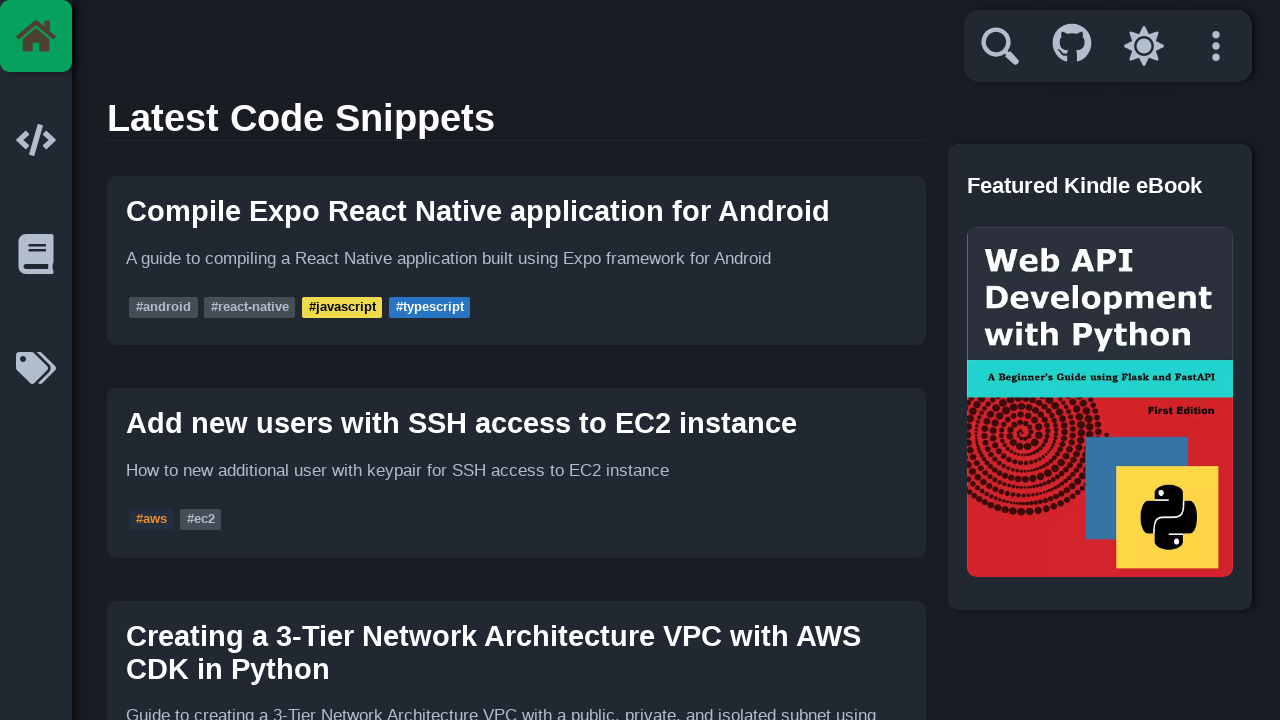